Tests sorting the Due column in descending order by clicking the column header twice and verifying the values are sorted correctly

Starting URL: http://the-internet.herokuapp.com/tables

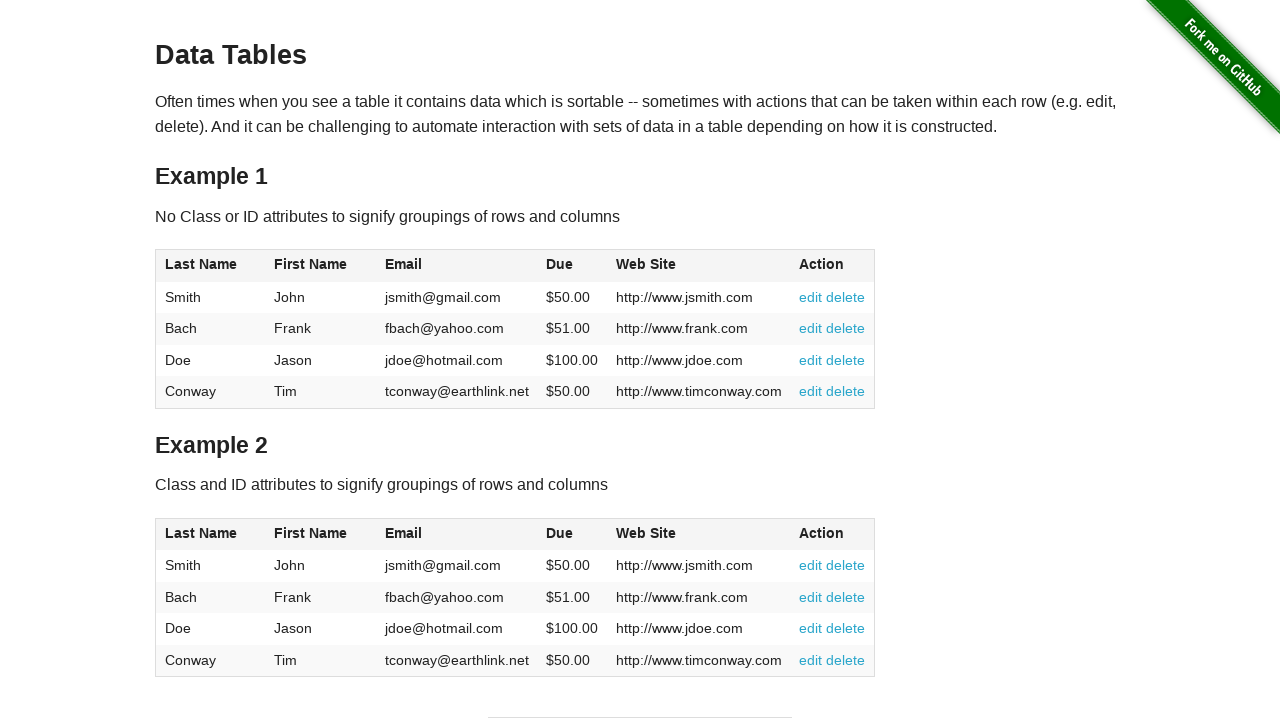

Clicked Due column header (4th column) first time for ascending sort at (572, 266) on #table1 thead tr th:nth-of-type(4)
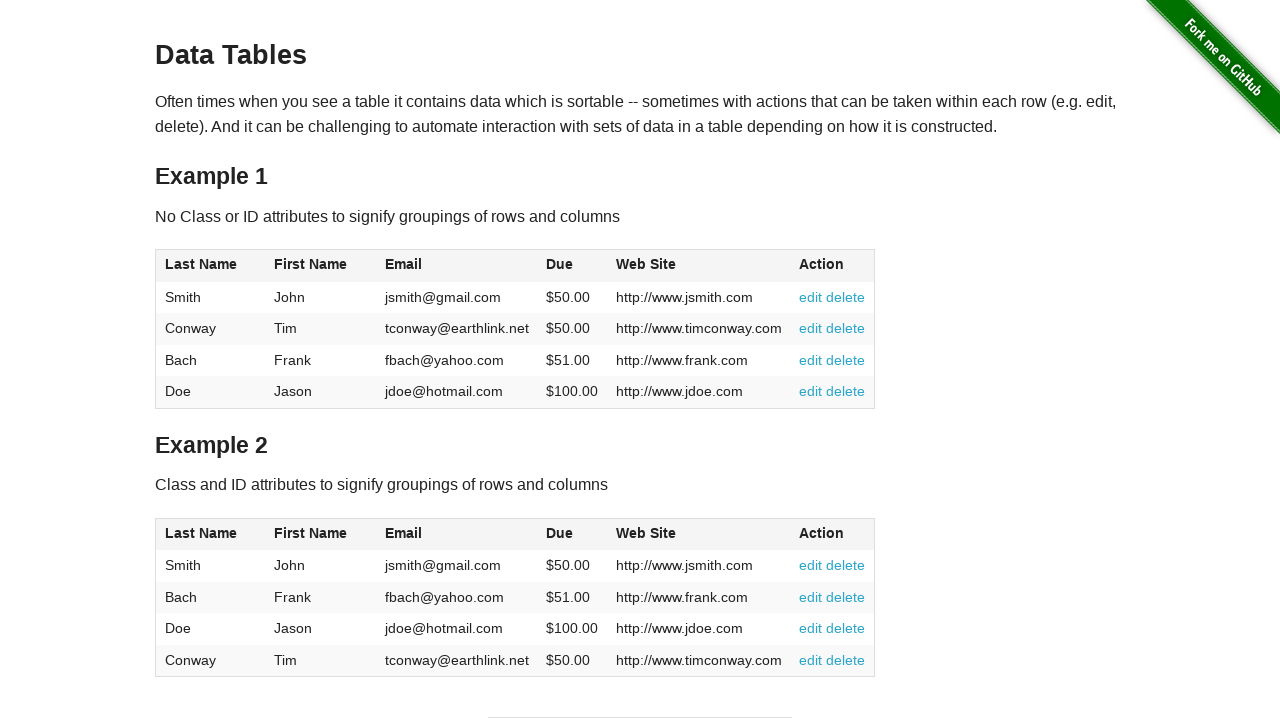

Clicked Due column header second time to sort descending at (572, 266) on #table1 thead tr th:nth-of-type(4)
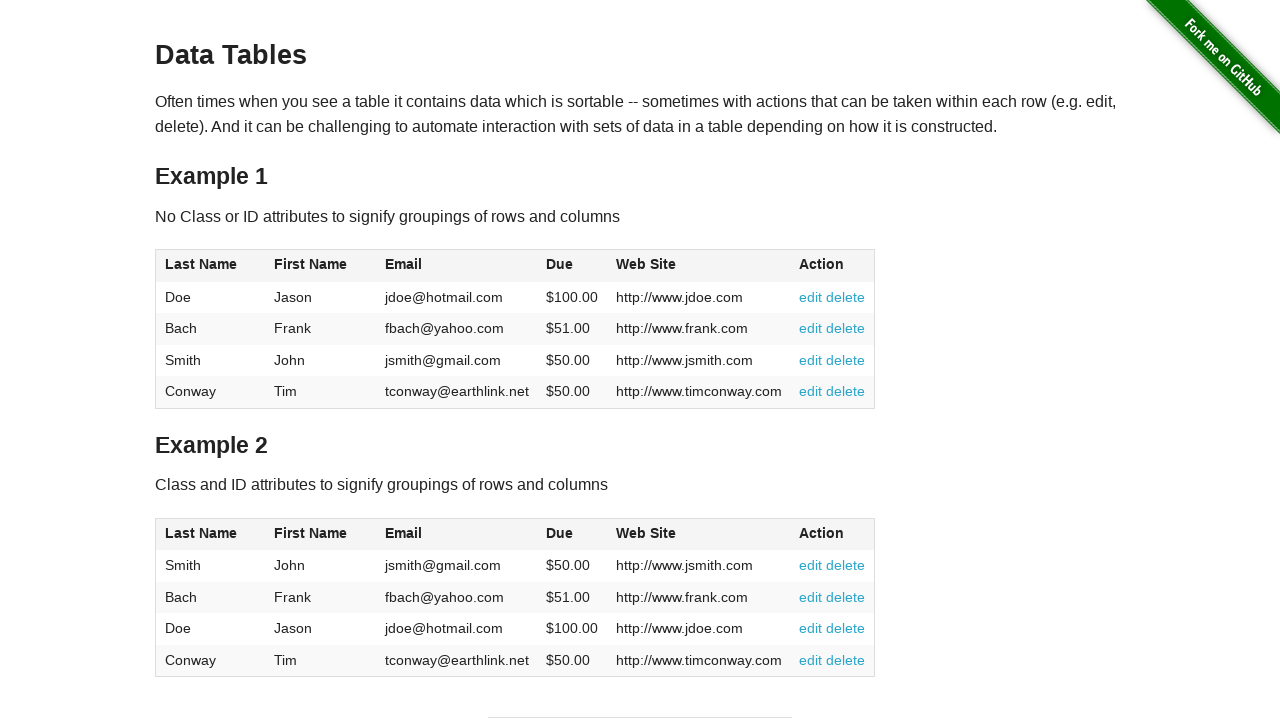

Due column cells loaded and ready
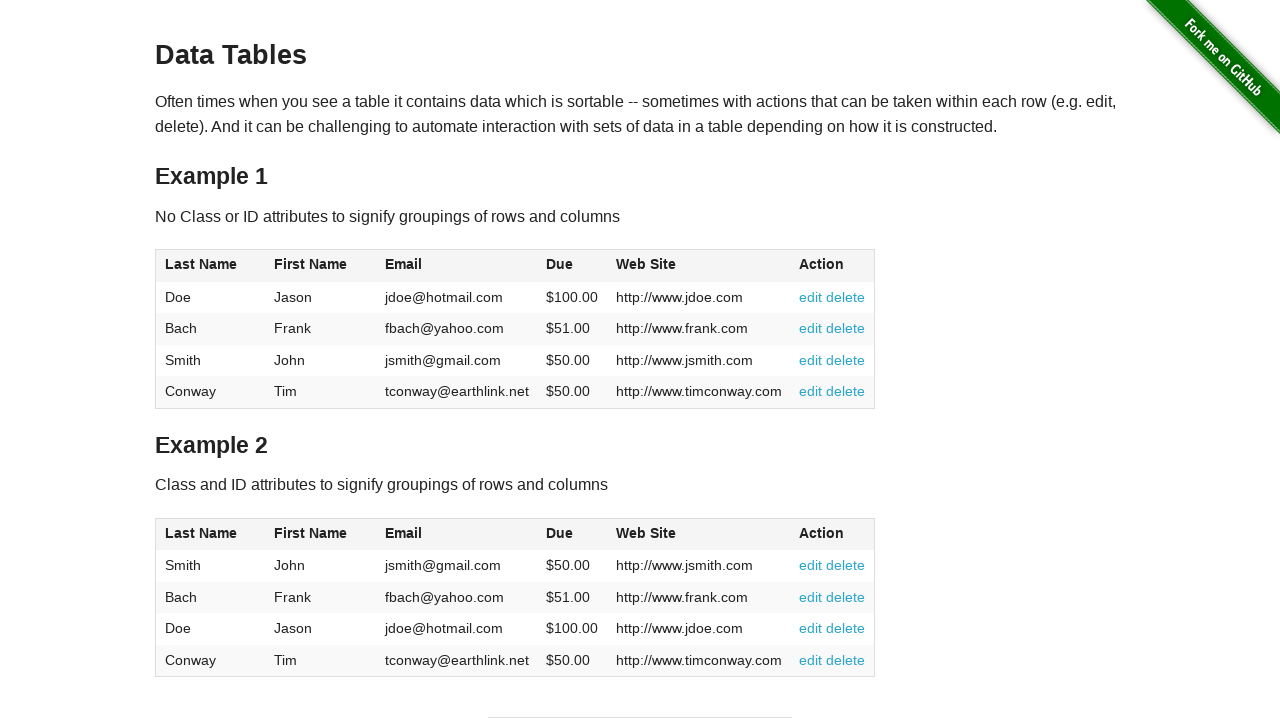

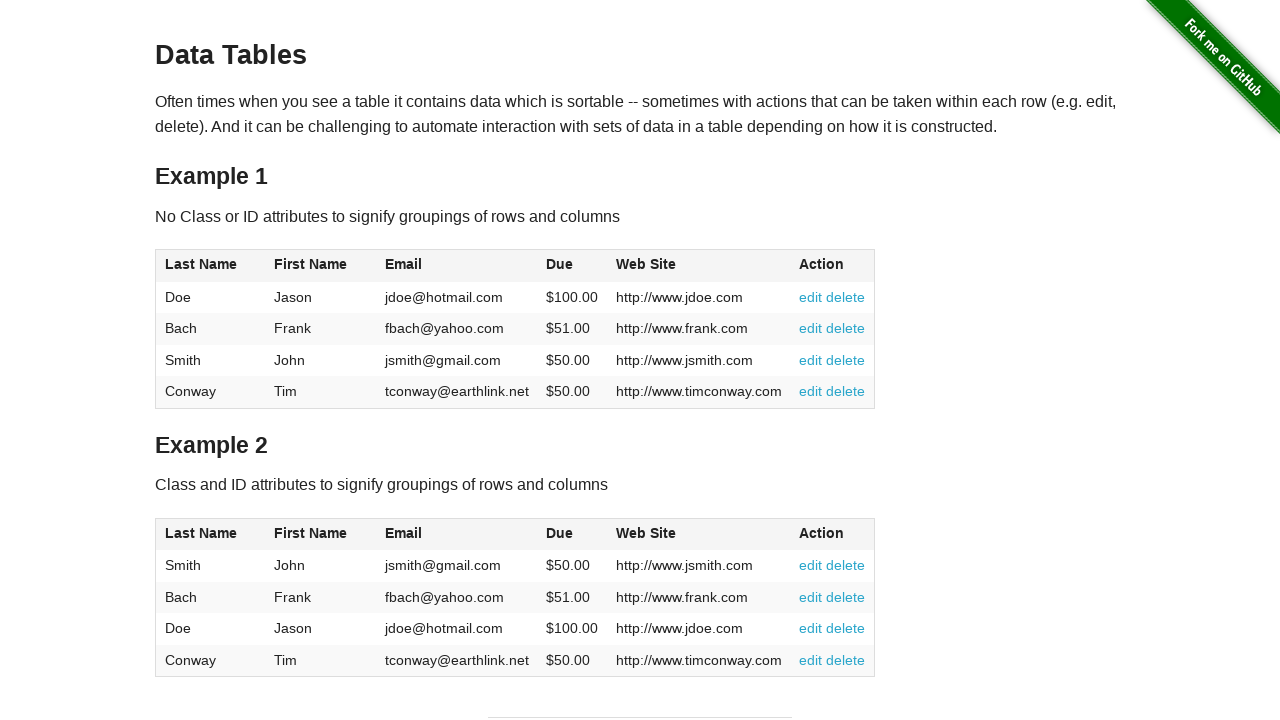